Tests the A/B Testing page behavior with optimizelyBucket cookie handling

Starting URL: https://the-internet.herokuapp.com

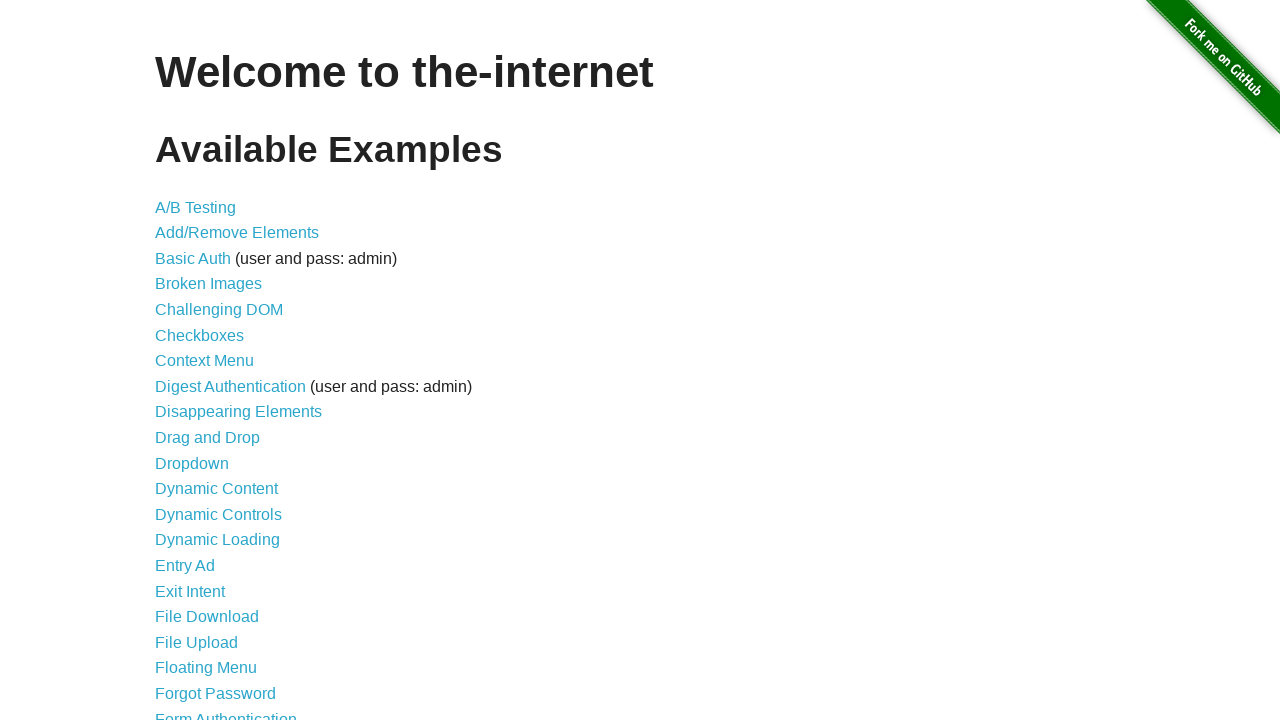

Clicked on the A/B Testing link at (196, 207) on text=A/B Testing
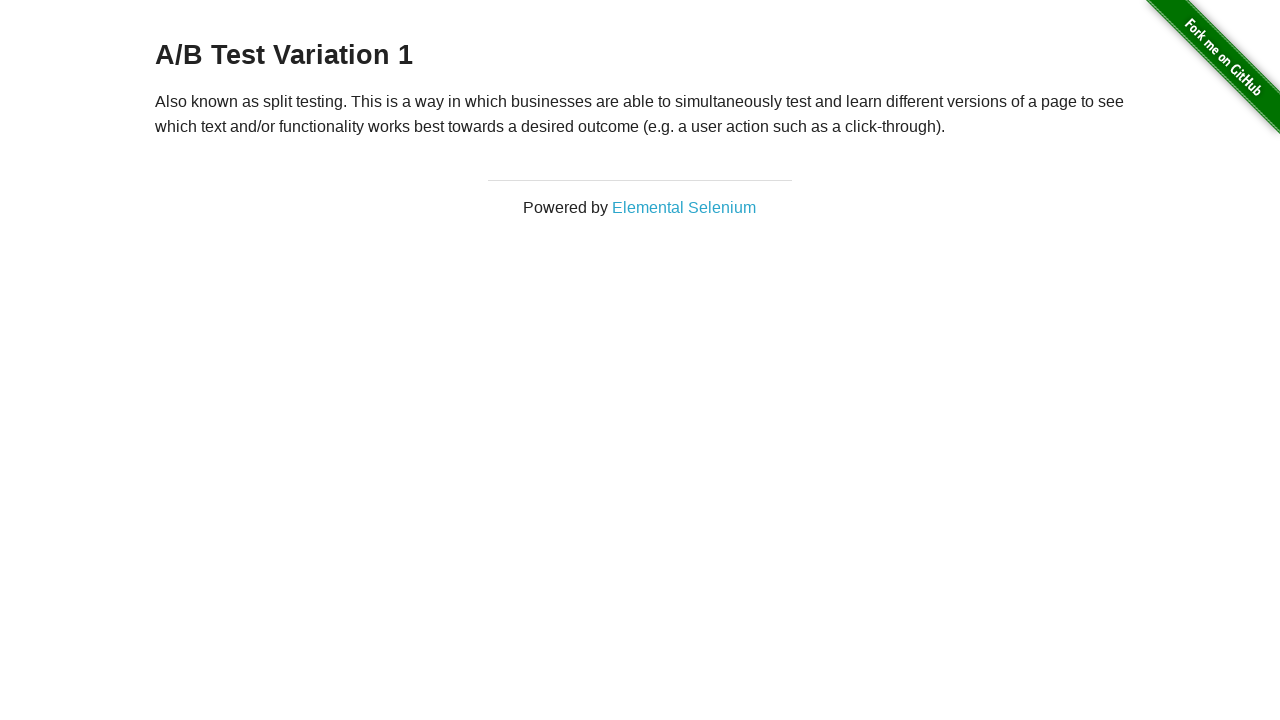

A/B Testing page loaded and h3 heading is present
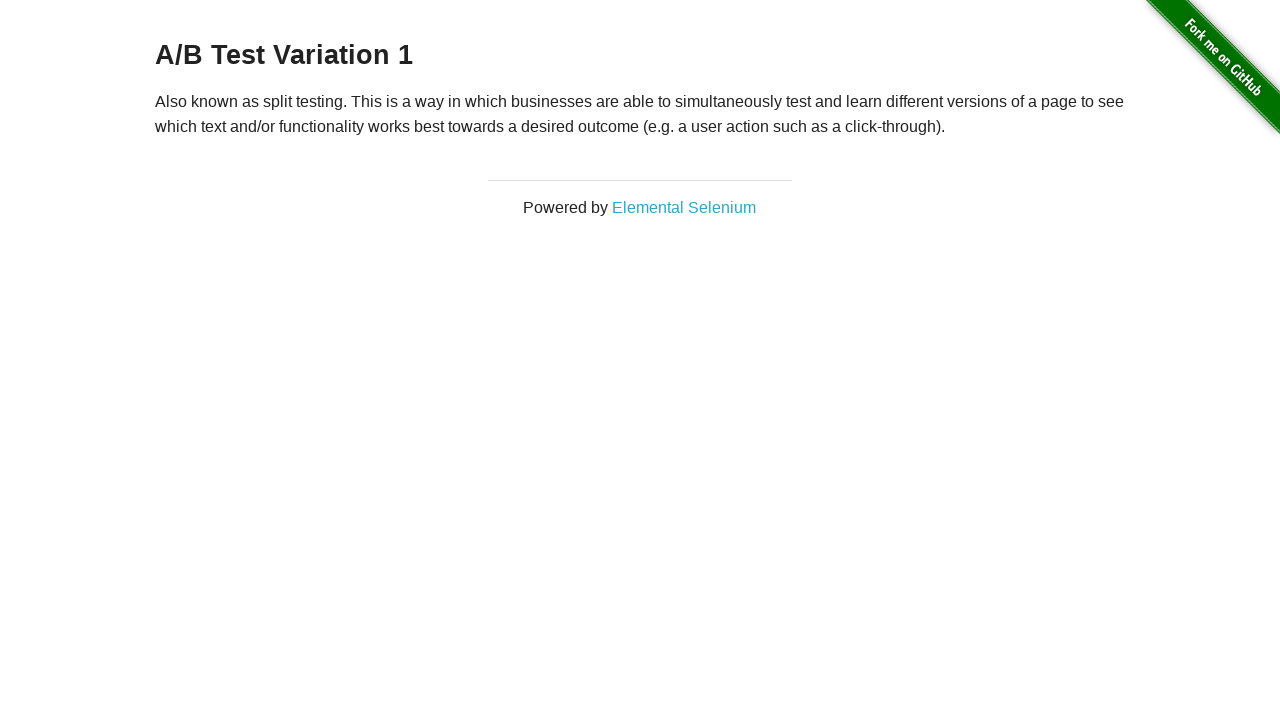

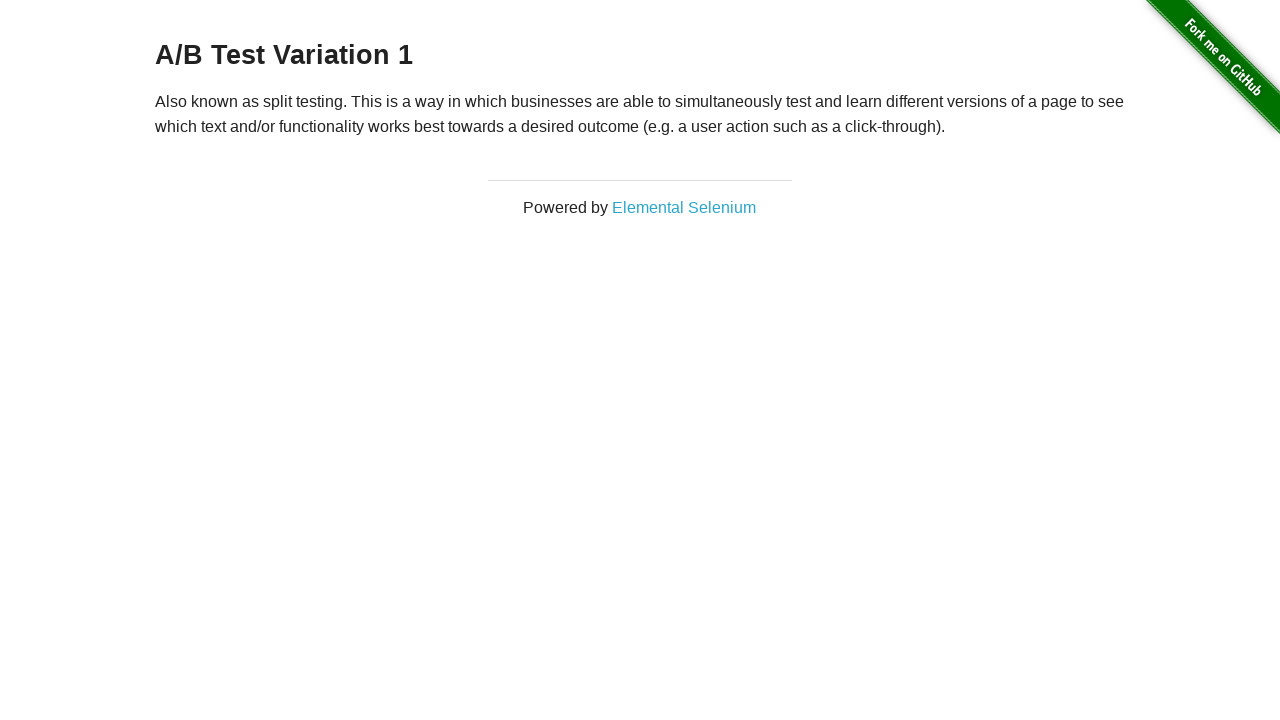